Tests dynamic element loading by waiting for a button to become clickable and verifying the success message

Starting URL: http://suninjuly.github.io/wait1.html

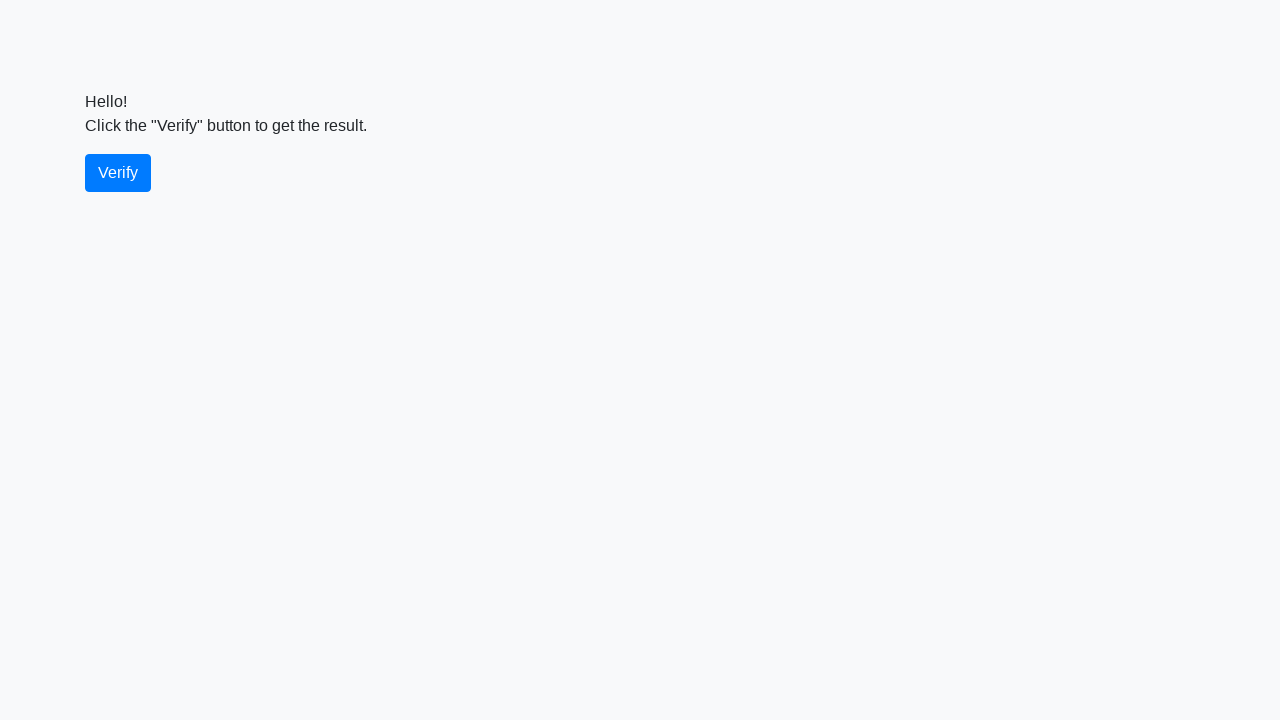

Waited for verify button to become visible
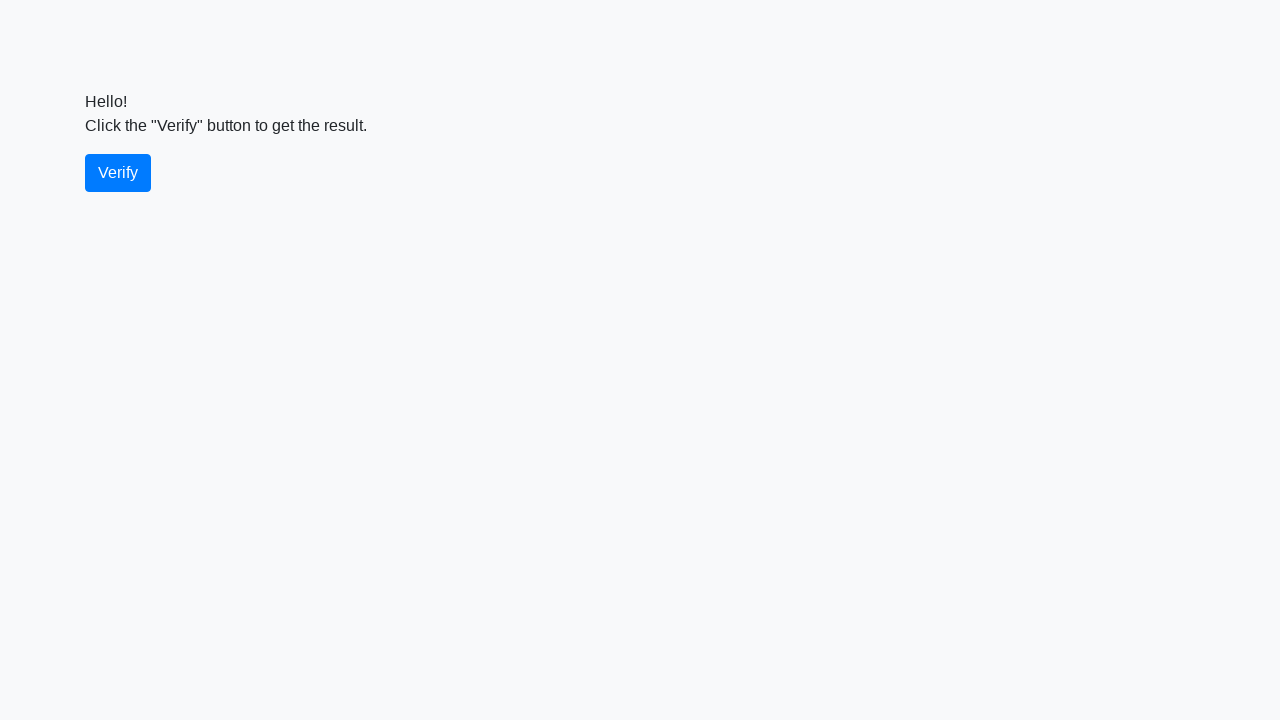

Clicked the verify button at (118, 173) on #verify
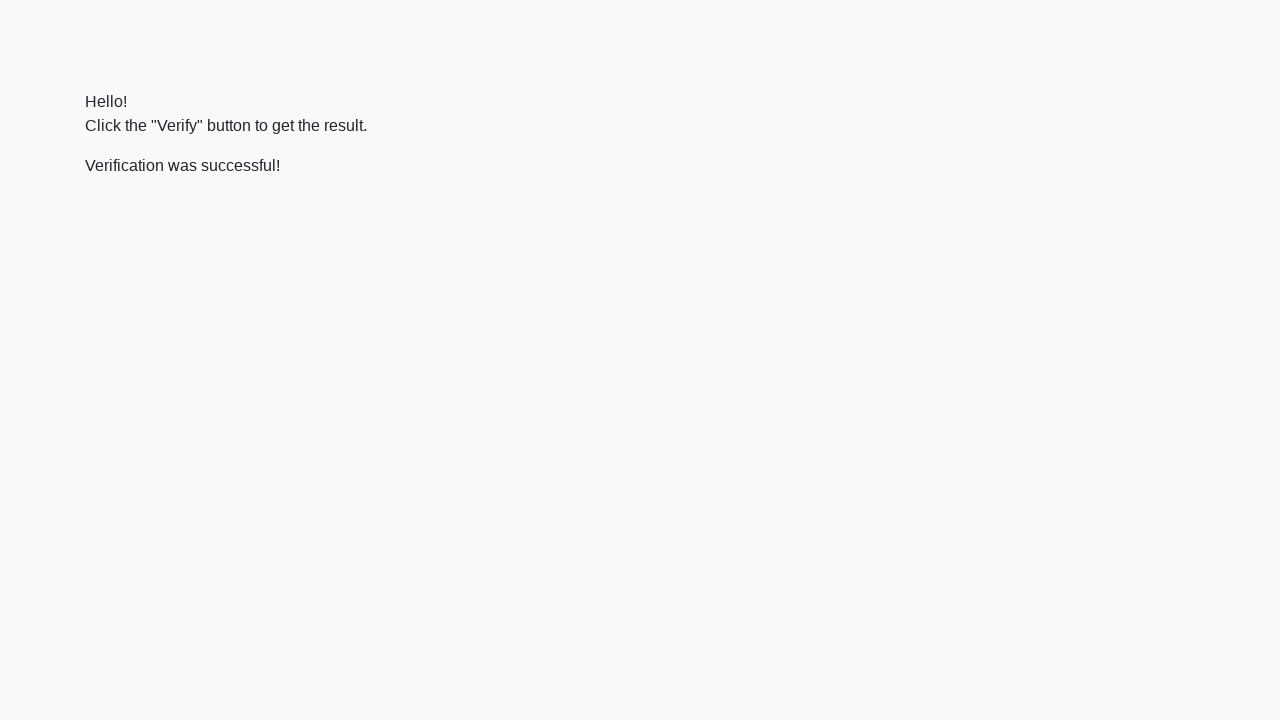

Waited for success message to appear
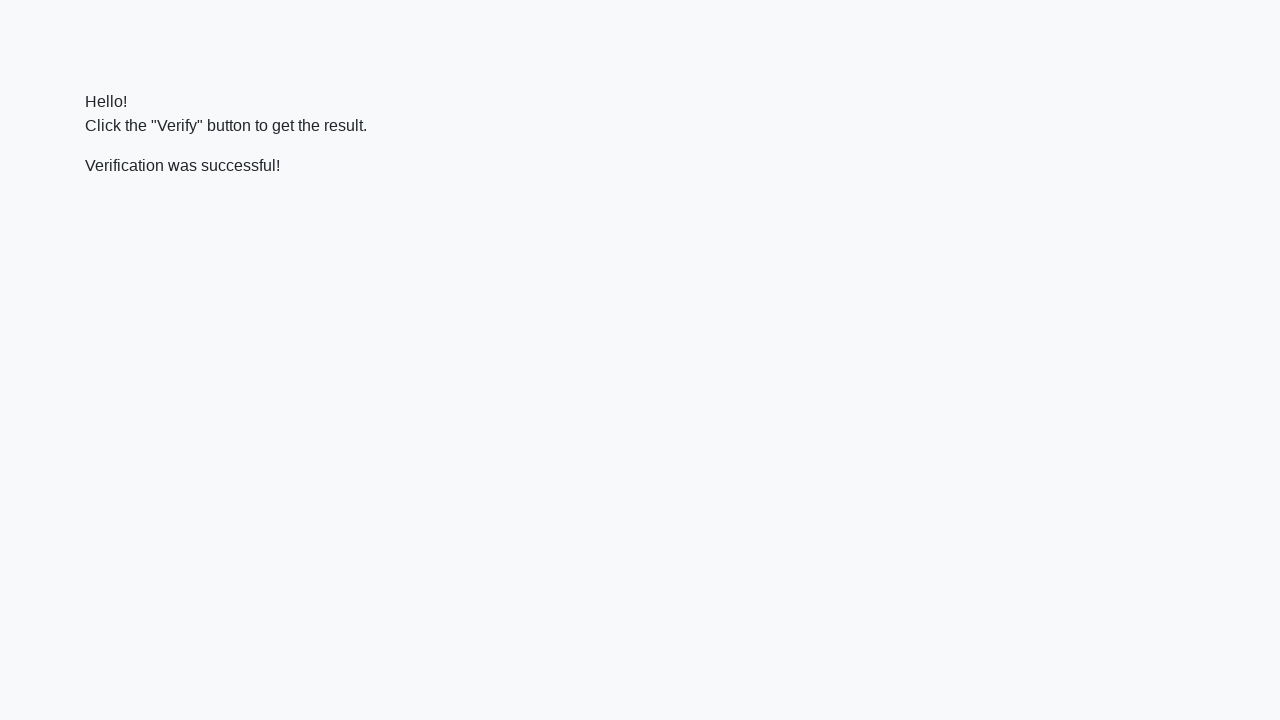

Retrieved success message text
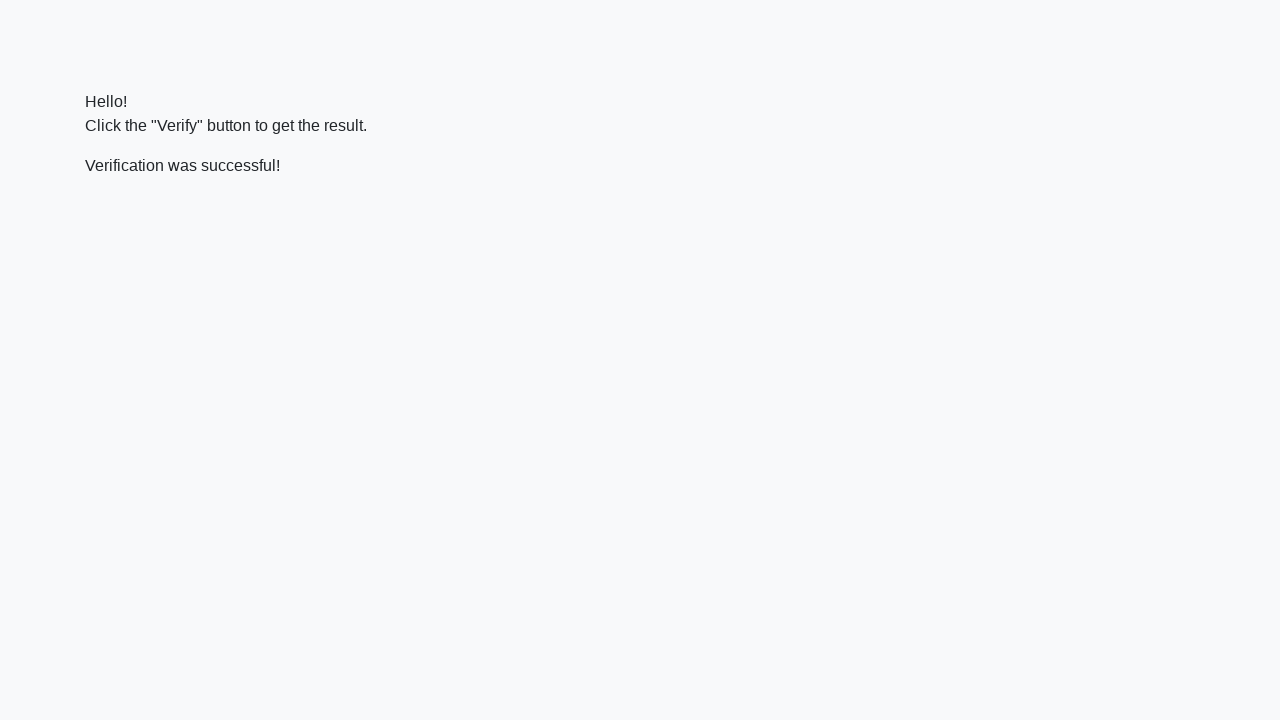

Verified success message contains 'successful'
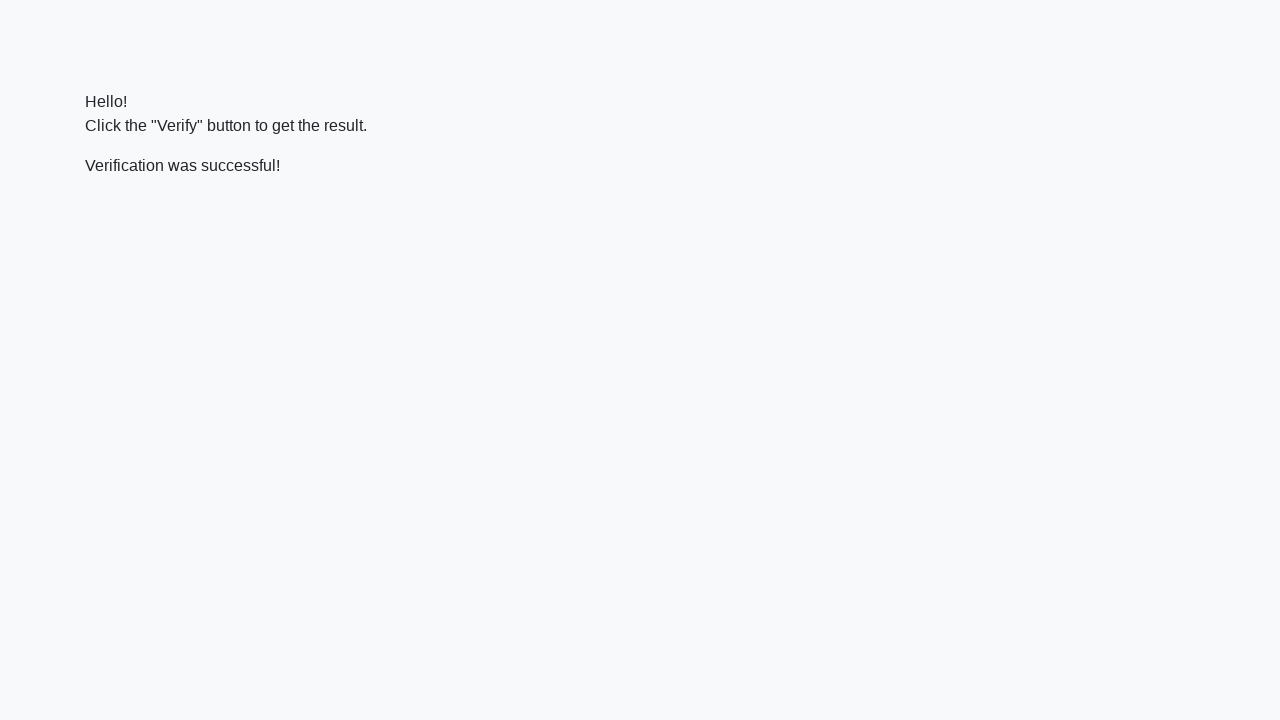

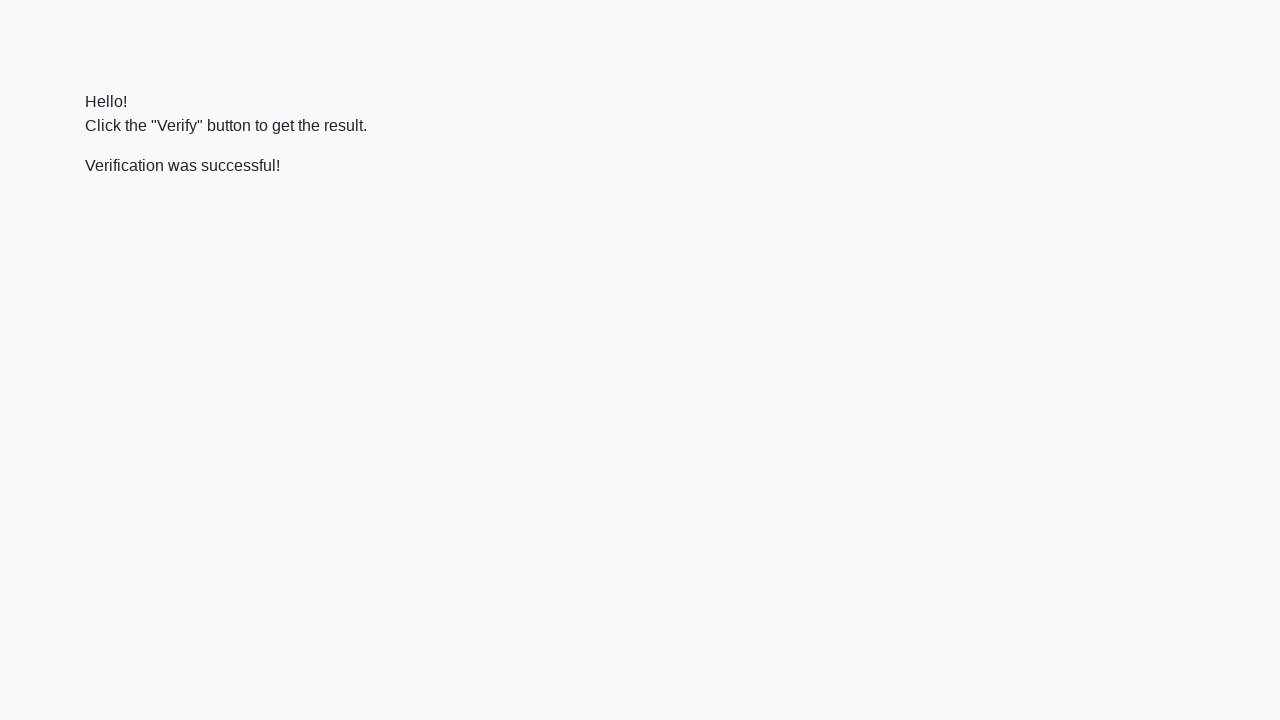